Solves a math captcha by calculating a formula based on a displayed value, then fills the answer and completes form submission with checkbox and radio button selections

Starting URL: https://suninjuly.github.io/math.html

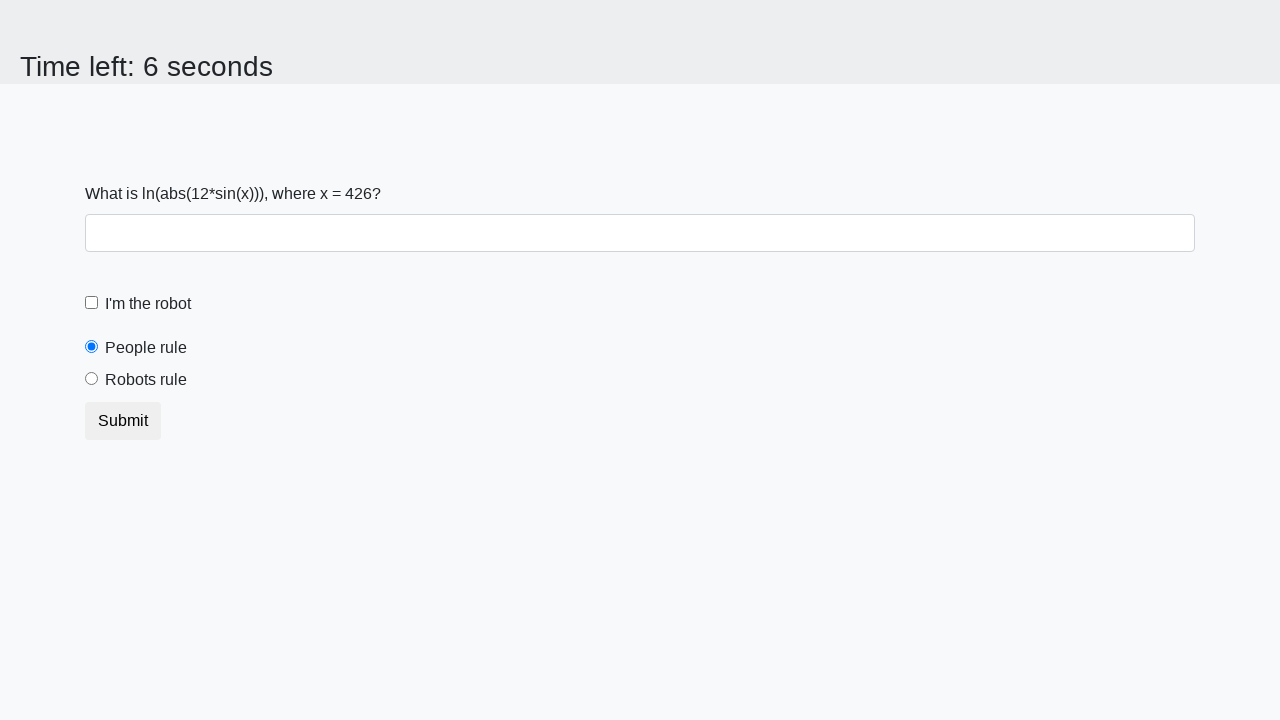

Located the x value input element
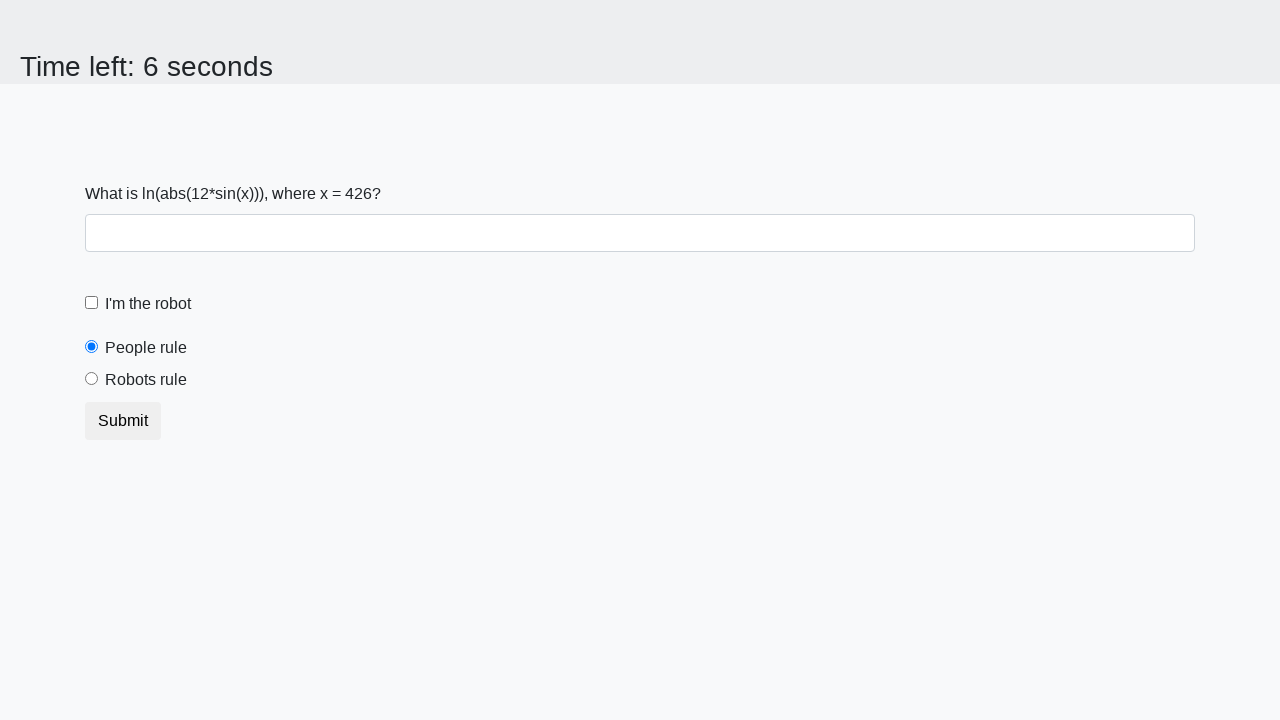

Extracted x value from the page: 426
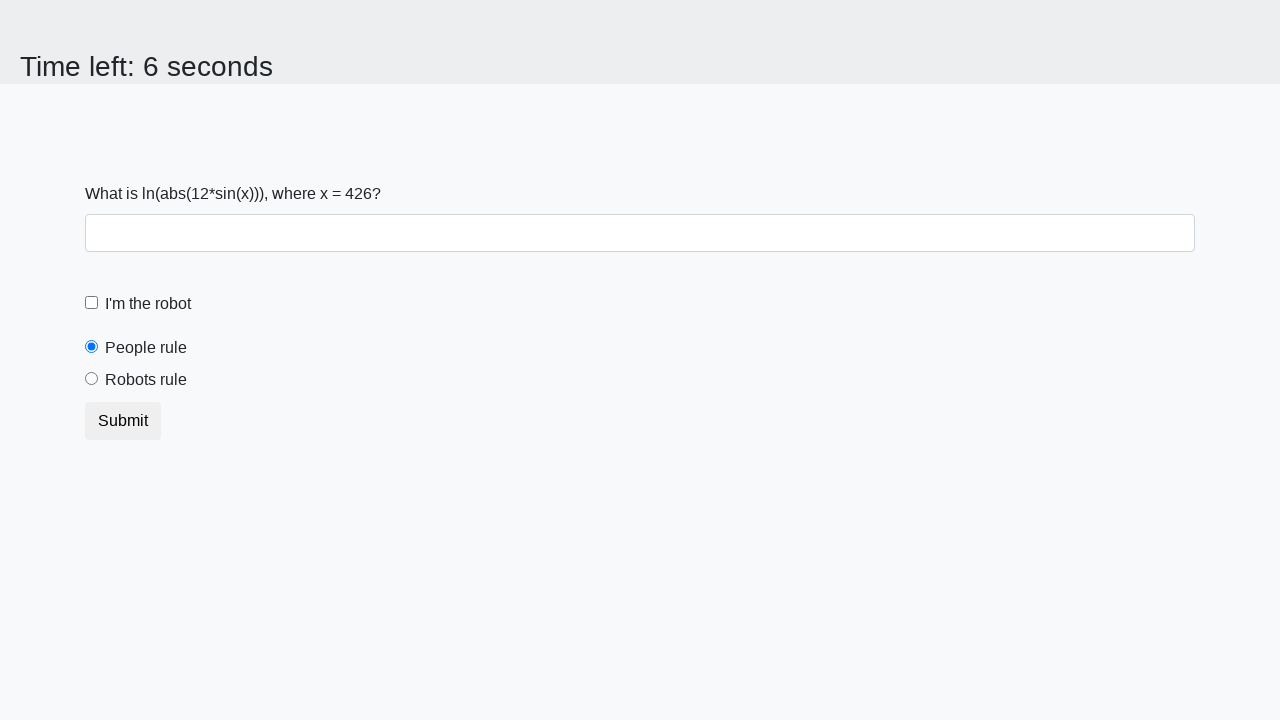

Calculated math formula result: y = 2.434713105750088
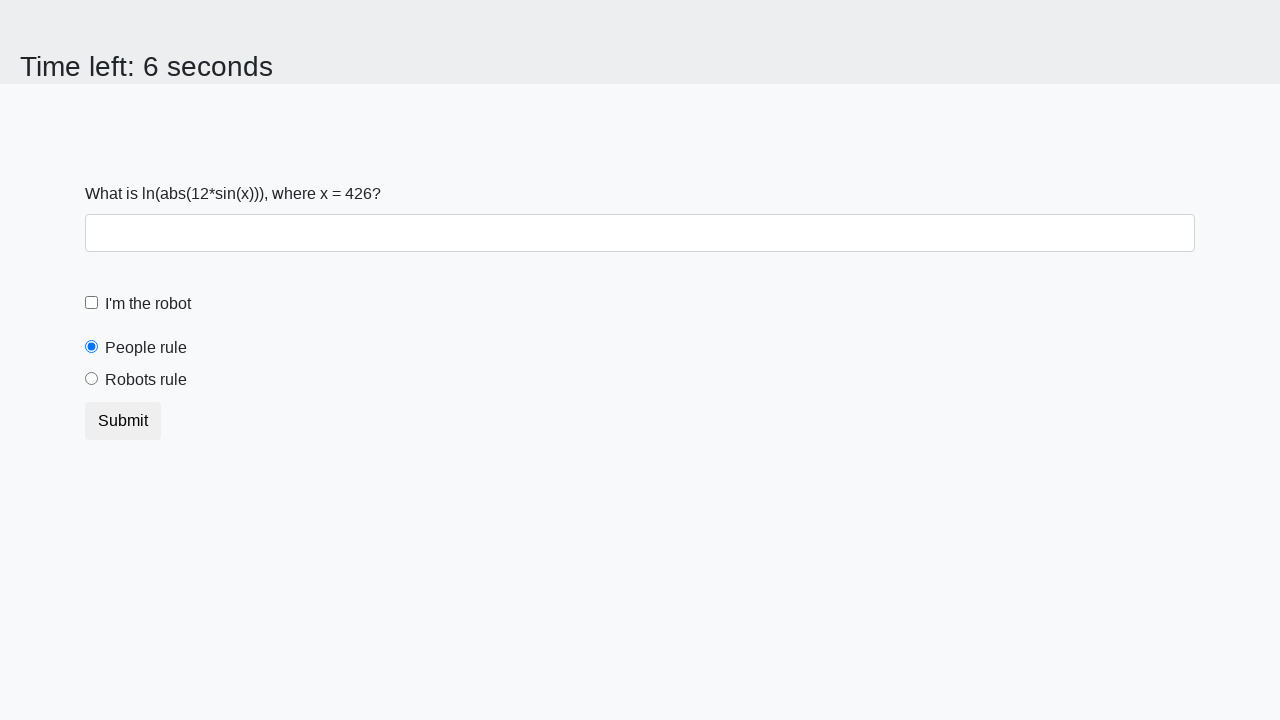

Filled answer field with calculated value: 2.434713105750088 on #answer
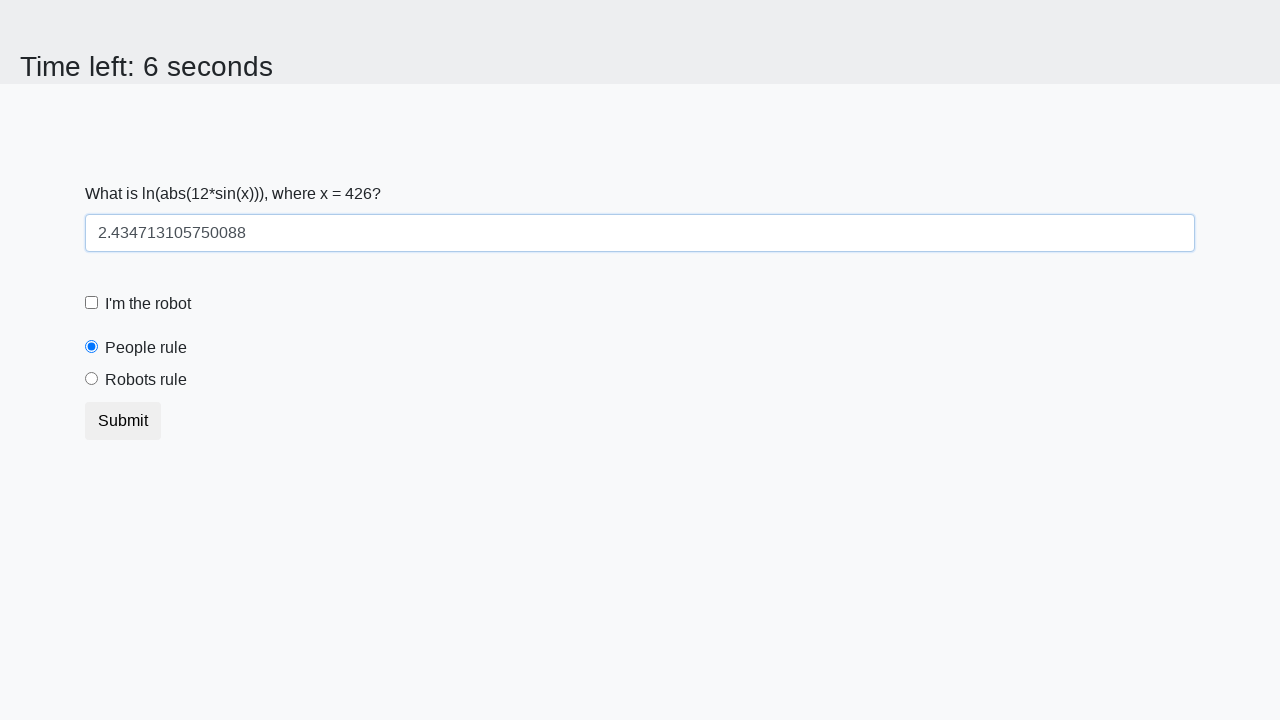

Clicked the robot checkbox at (148, 304) on [for='robotCheckbox']
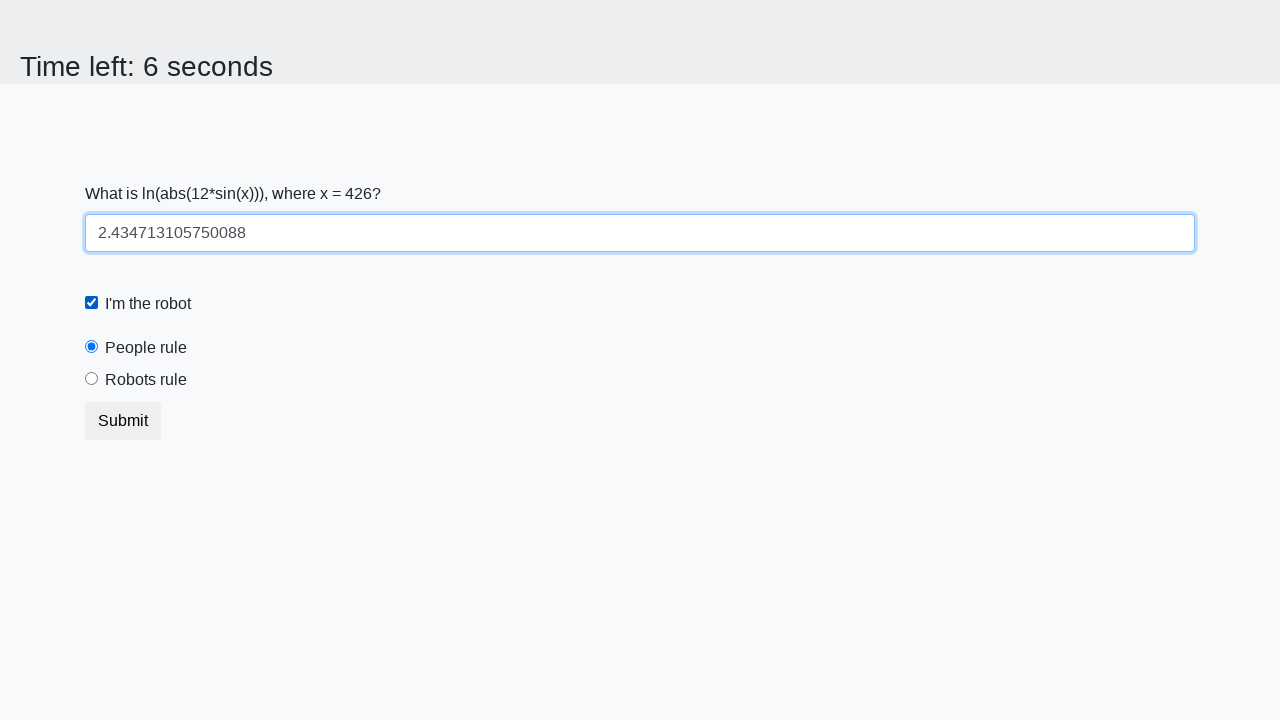

Selected the 'robots rule' radio button at (146, 380) on [for='robotsRule']
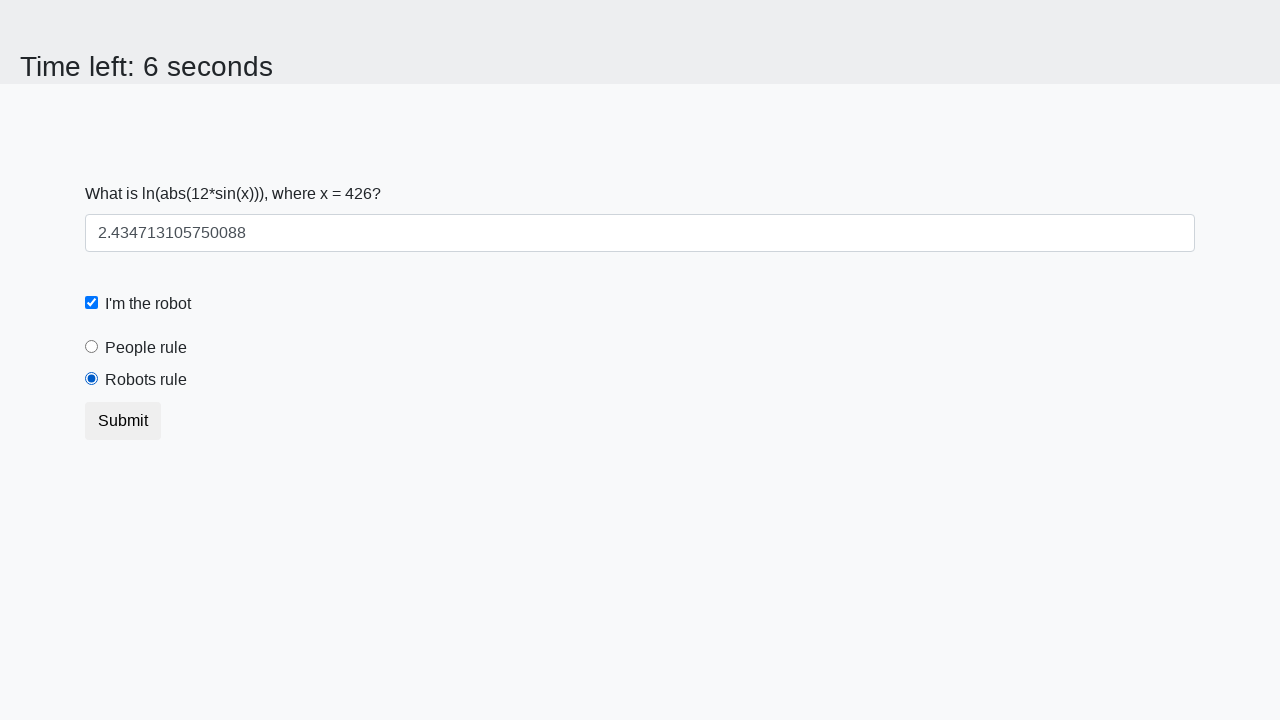

Clicked the submit button at (123, 421) on .btn.btn-default
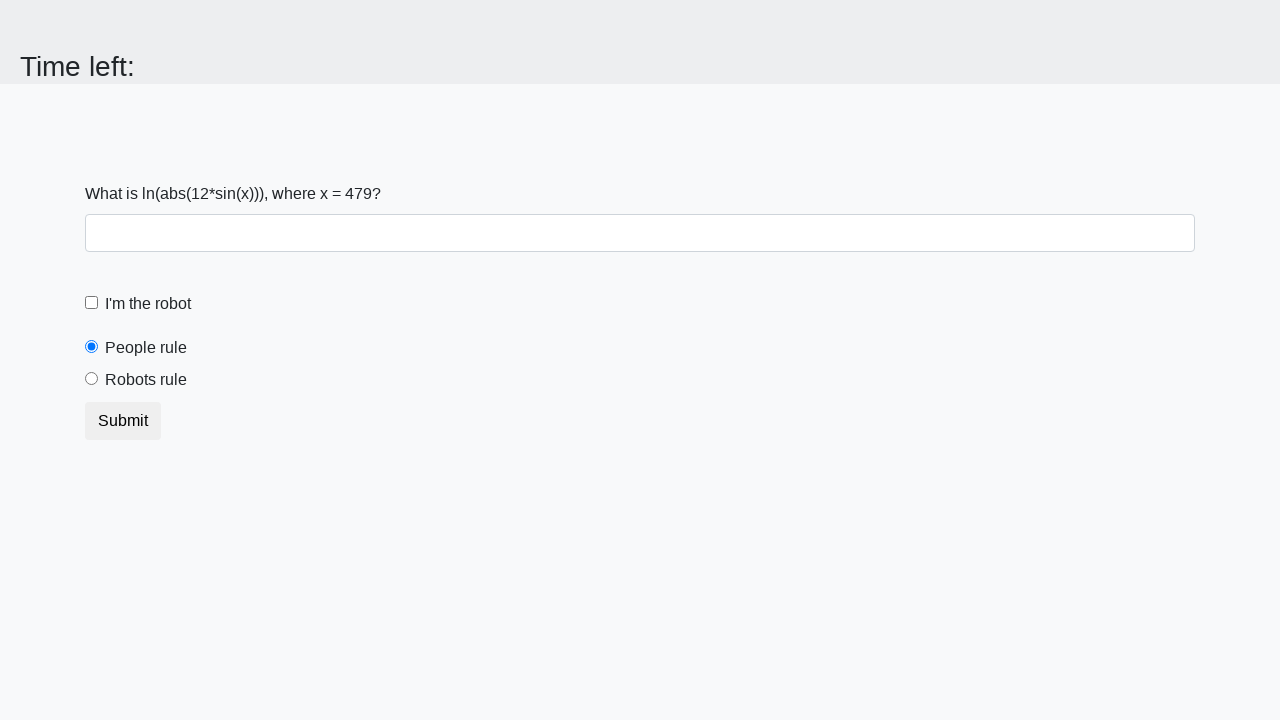

Waited 1 second for form submission to complete
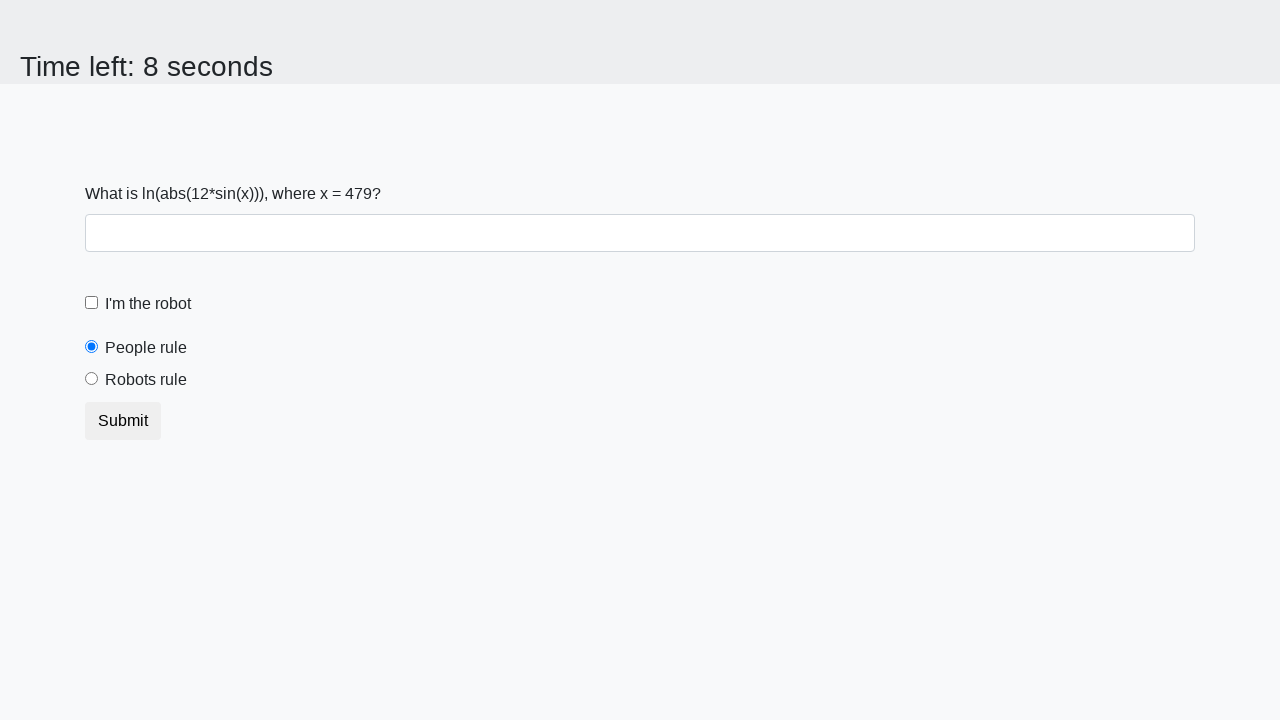

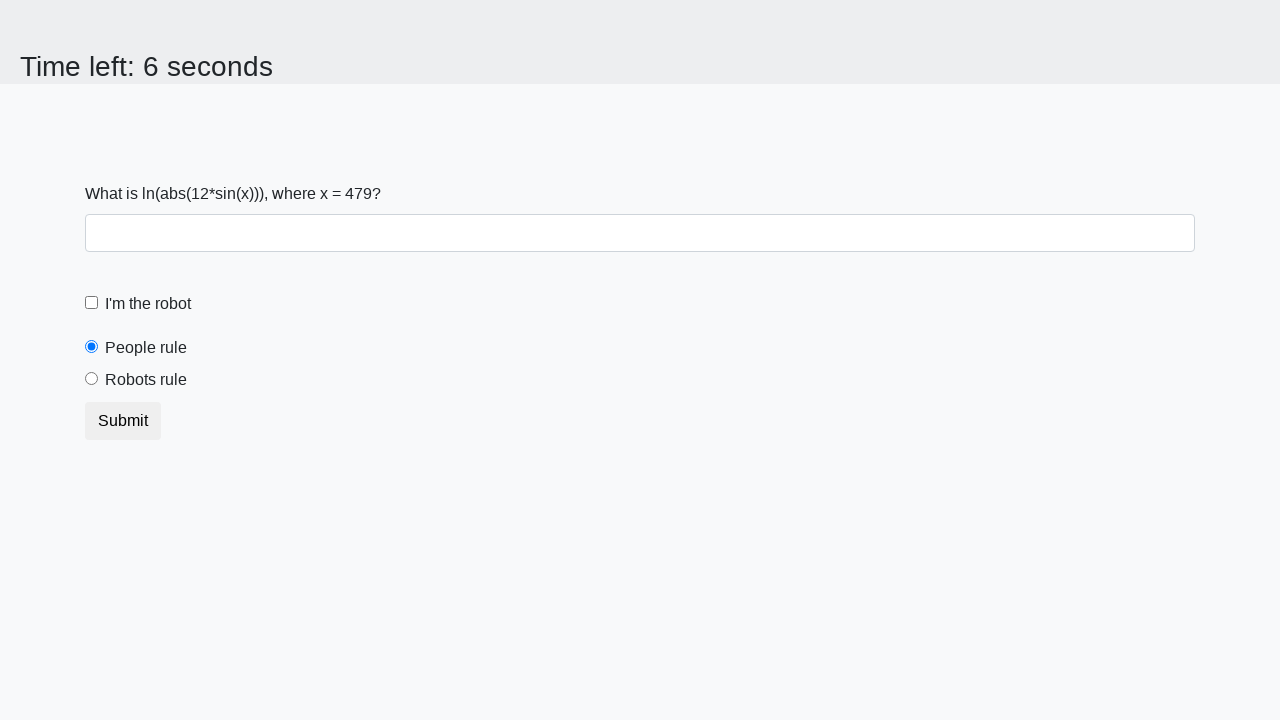